Tests both normal JavaScript alert and SweetAlert on the SweetAlert demo page

Starting URL: https://sweetalert.js.org/

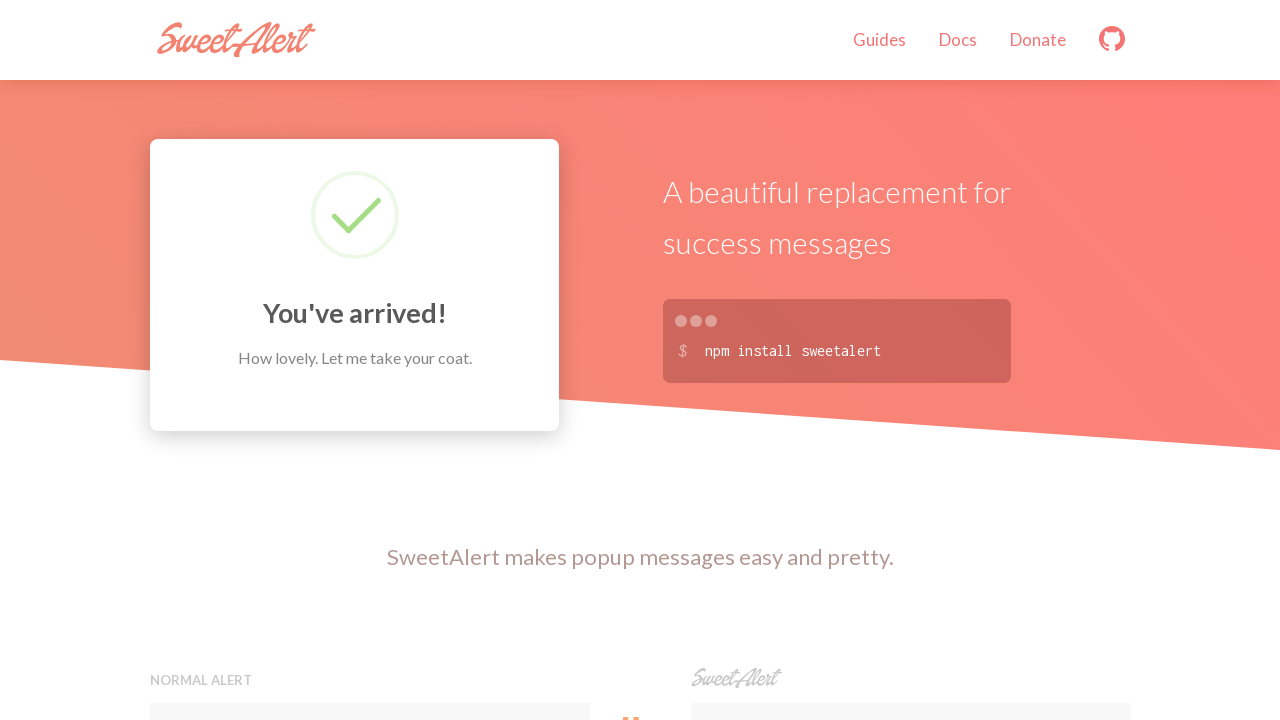

Clicked preview button for normal JavaScript alert at (370, 360) on xpath=//h5[contains(.,'Normal alert')]//..//button
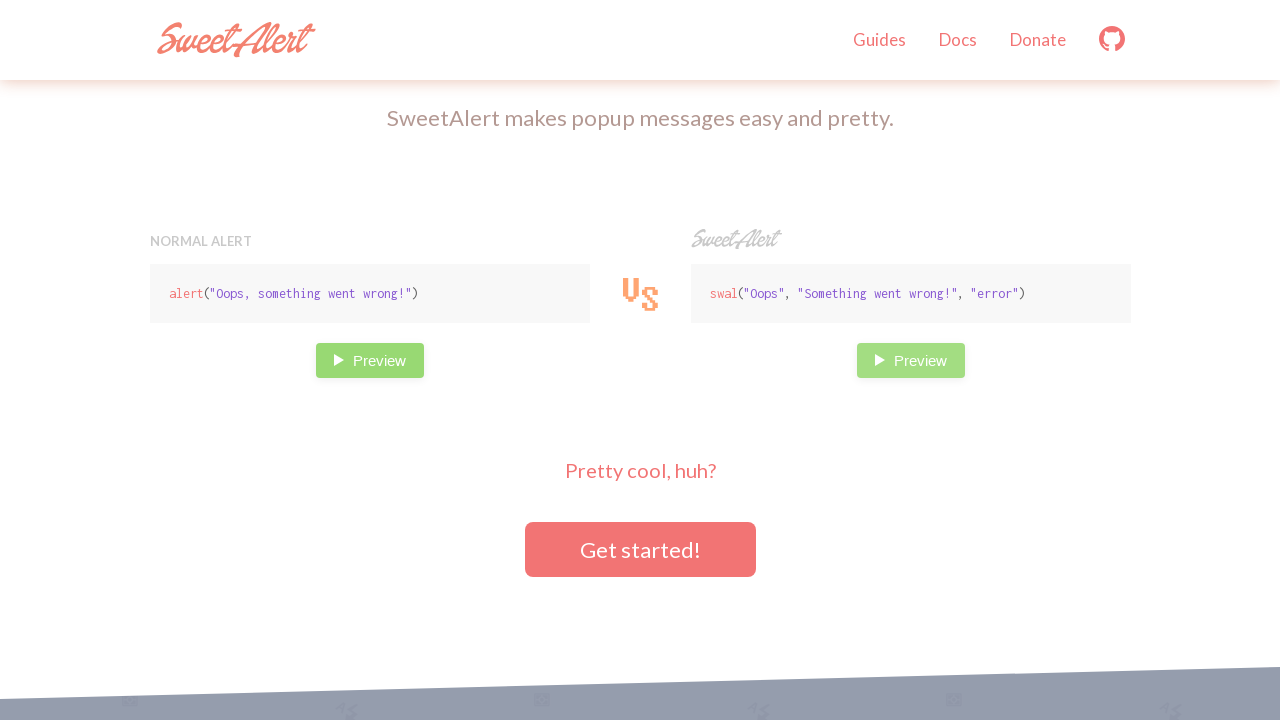

Set up dialog handler to accept JavaScript alert
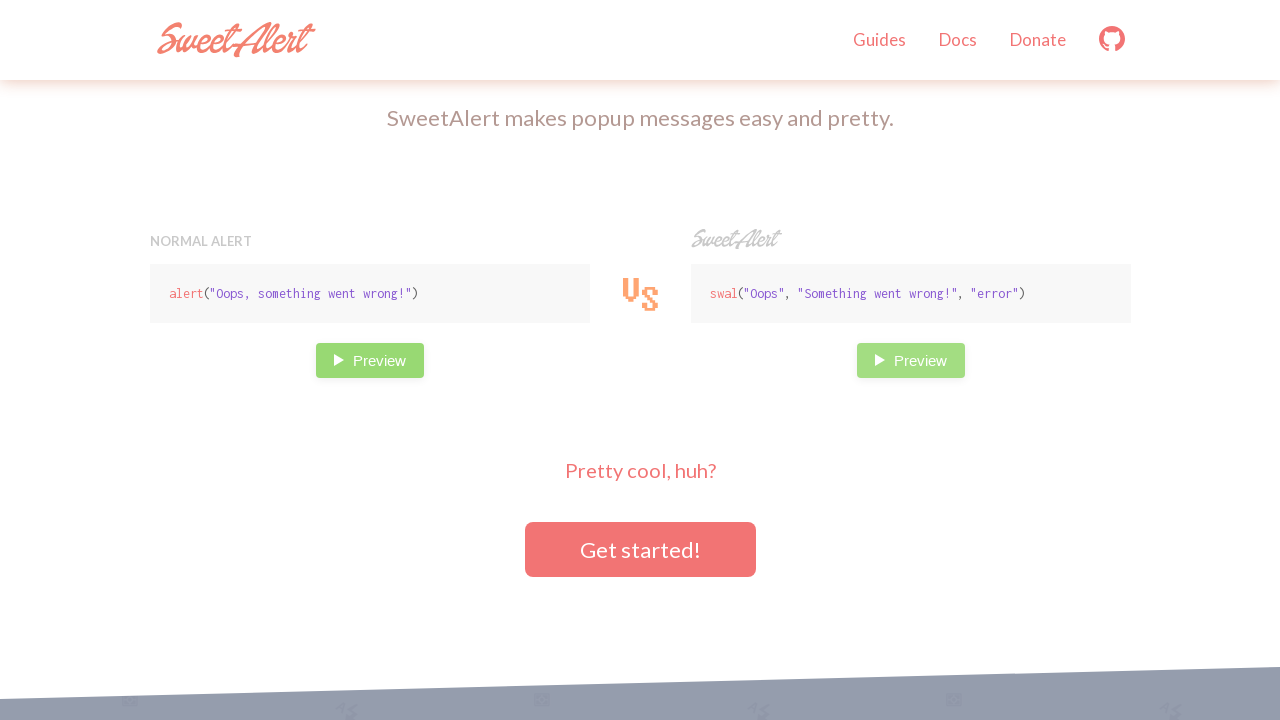

Waited 2 seconds for normal alert to clear
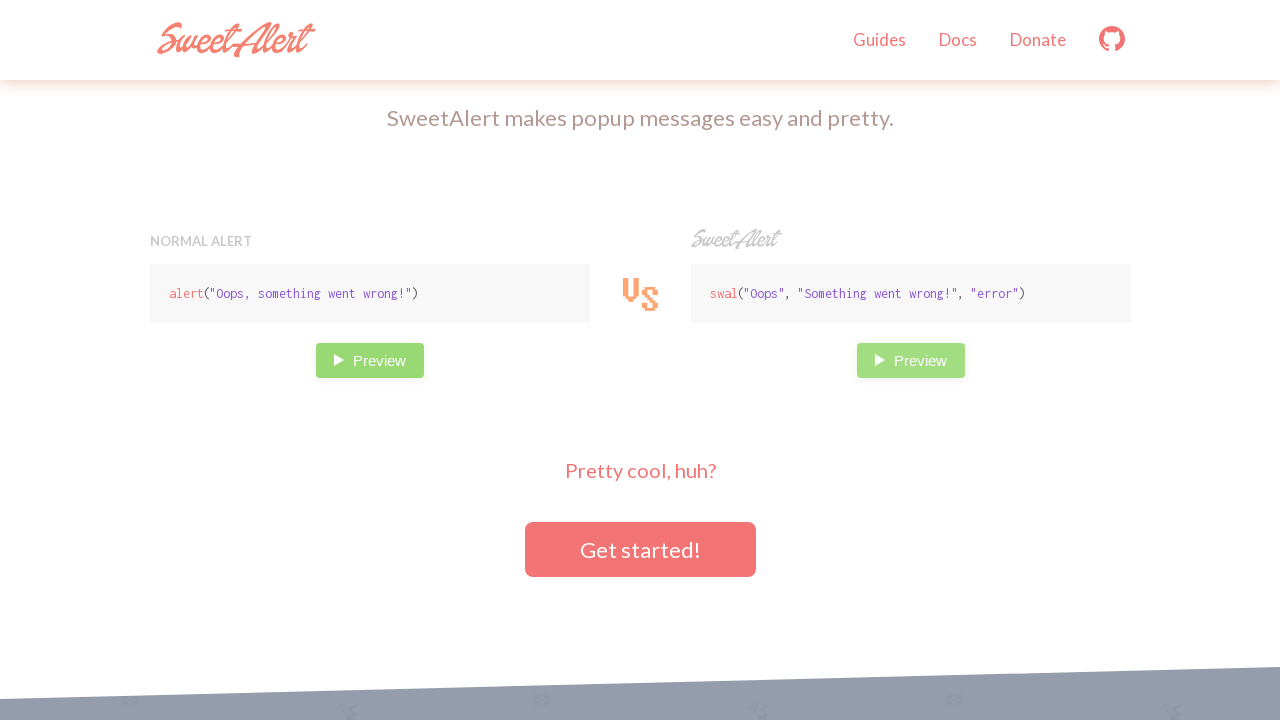

Clicked preview button for SweetAlert at (910, 360) on xpath=//h5[contains(.,'SweetAlert')]//..//button
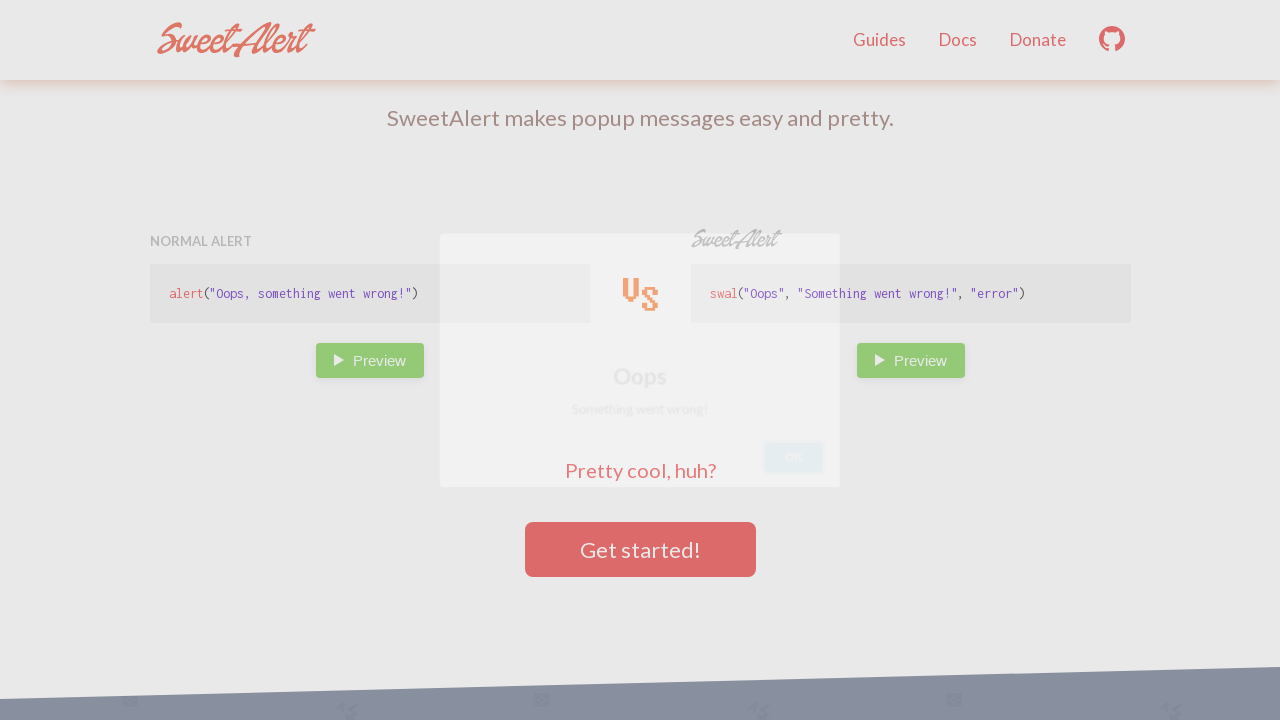

Waited 2 seconds for SweetAlert to appear
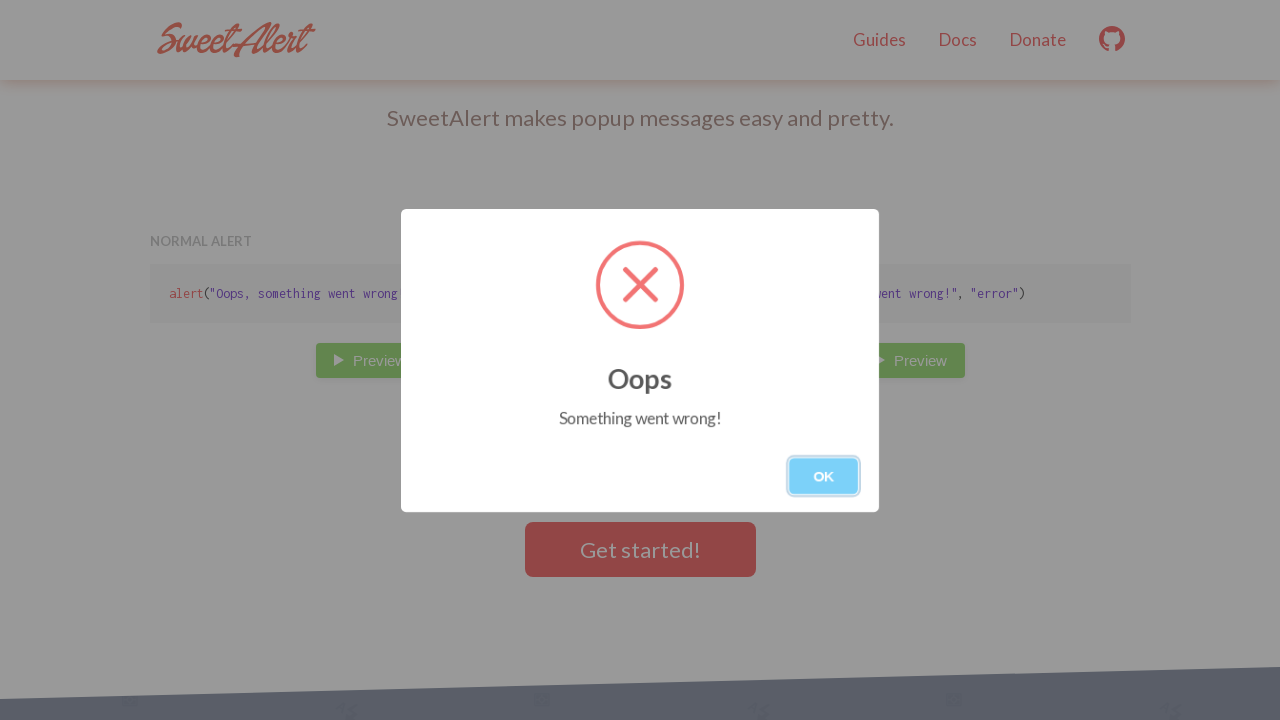

Clicked OK button on SweetAlert dialog at (824, 476) on xpath=//button[.='OK']
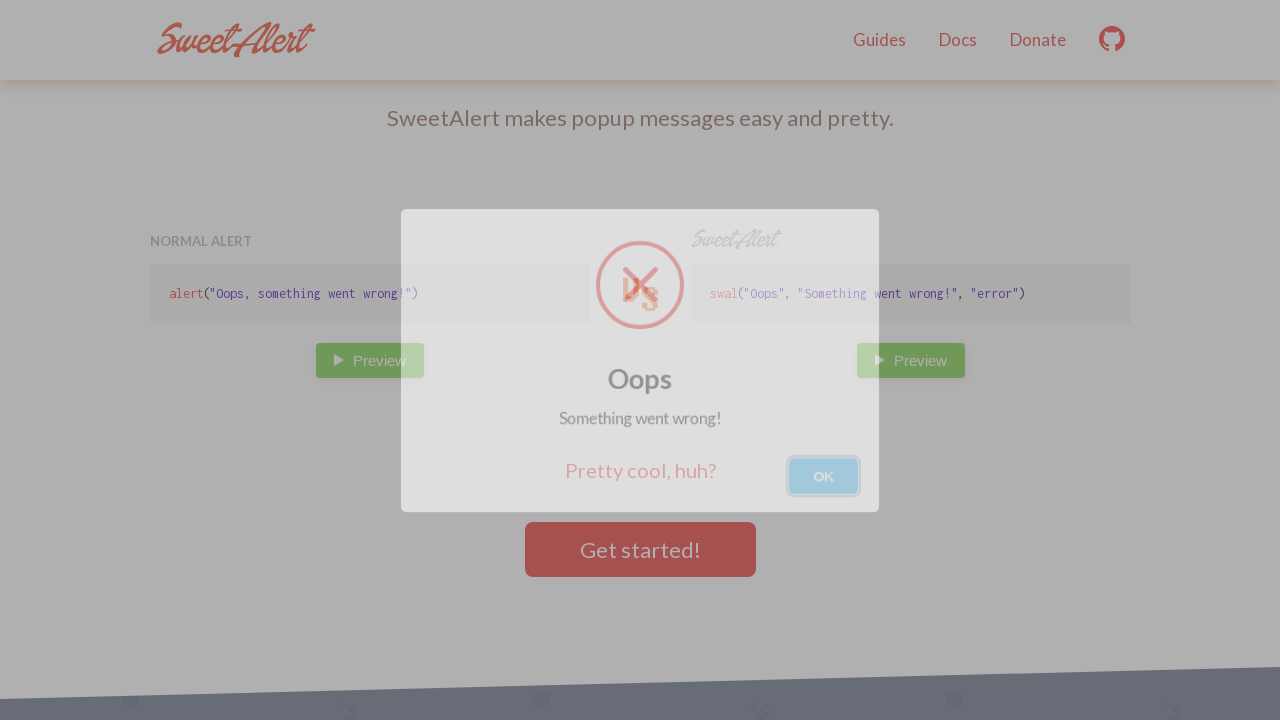

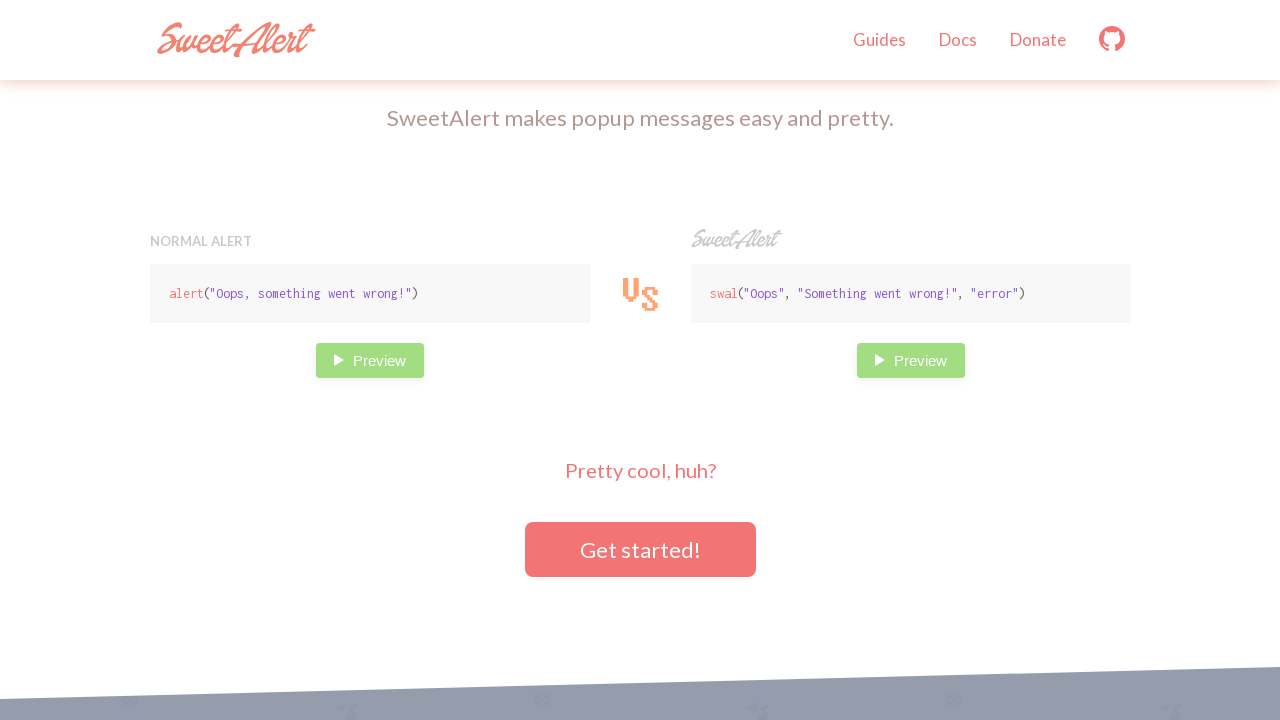